Navigates to the practice page to verify page loads correctly (originally for screenshot comparison testing).

Starting URL: https://rahulshettyacademy.com/AutomationPractice/

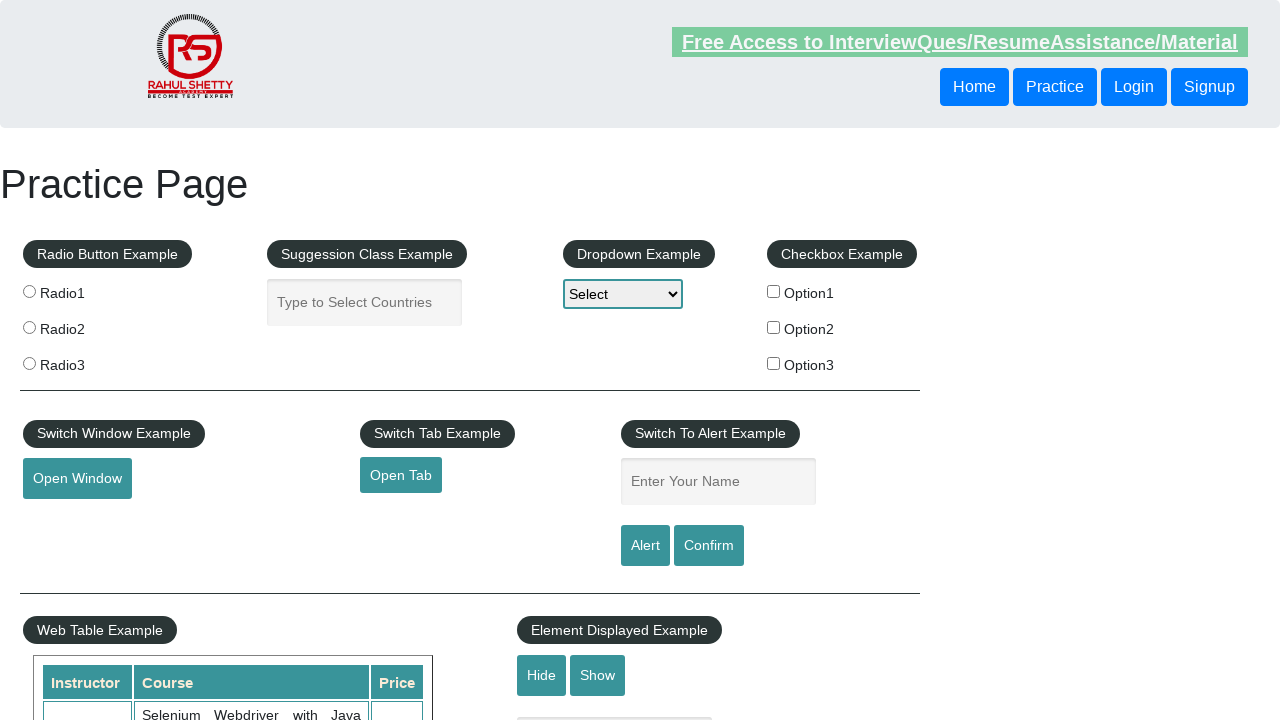

Waited for page to fully load (networkidle state)
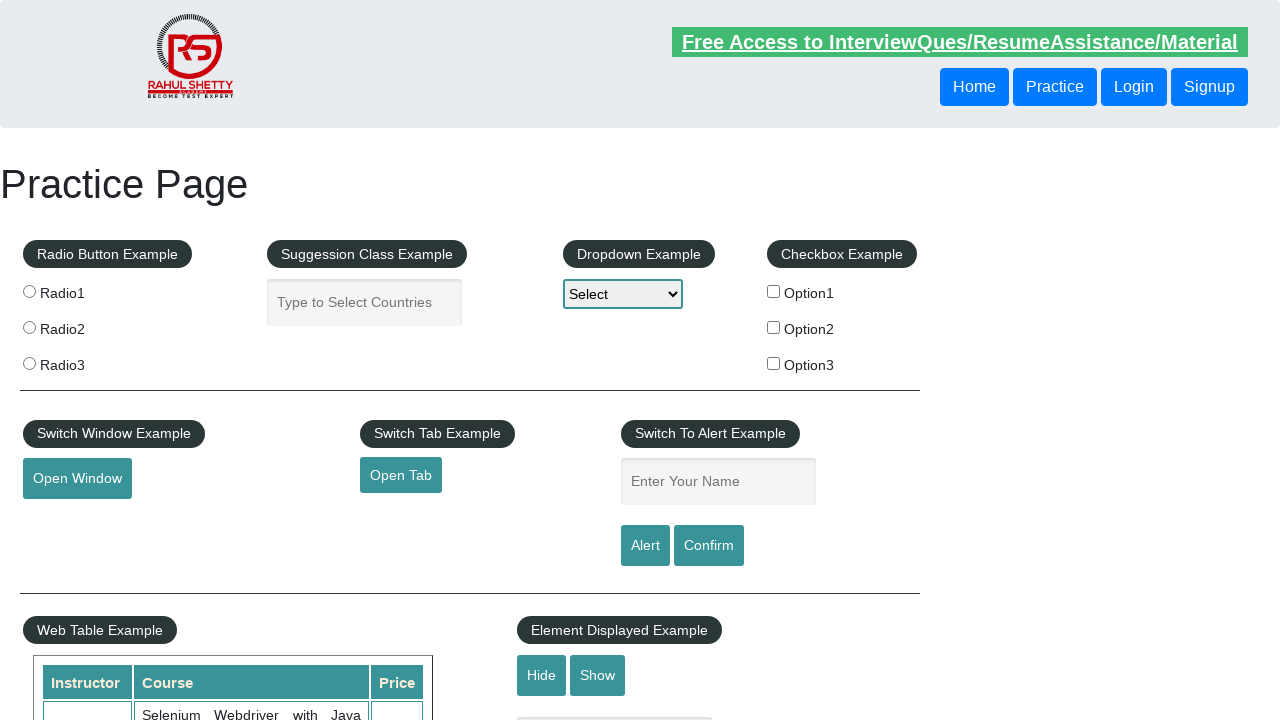

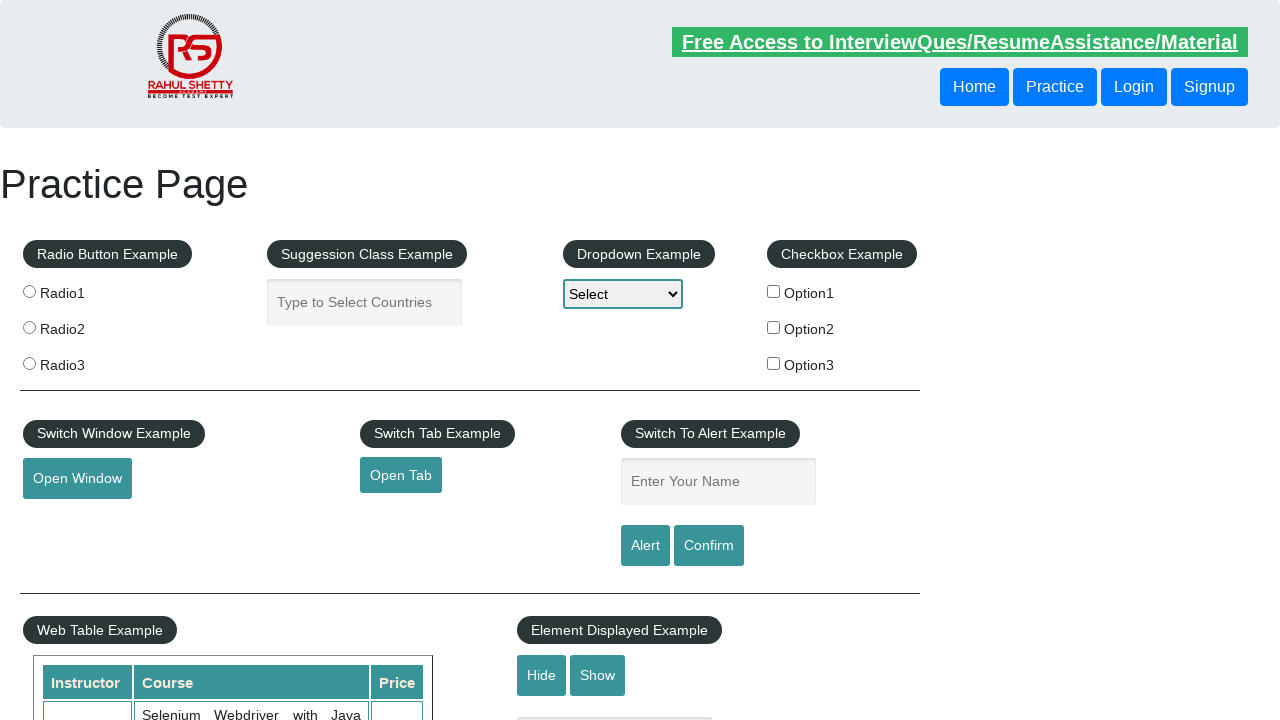